Tests the property debt consultation system on a Brazilian government website by entering a property number in the search field and clicking the search button to look up property information.

Starting URL: https://online.saovicente.sp.gov.br/pmsaovicente/websis/siapegov/arrecadacao/geda/geda_consulta.php?aba=1

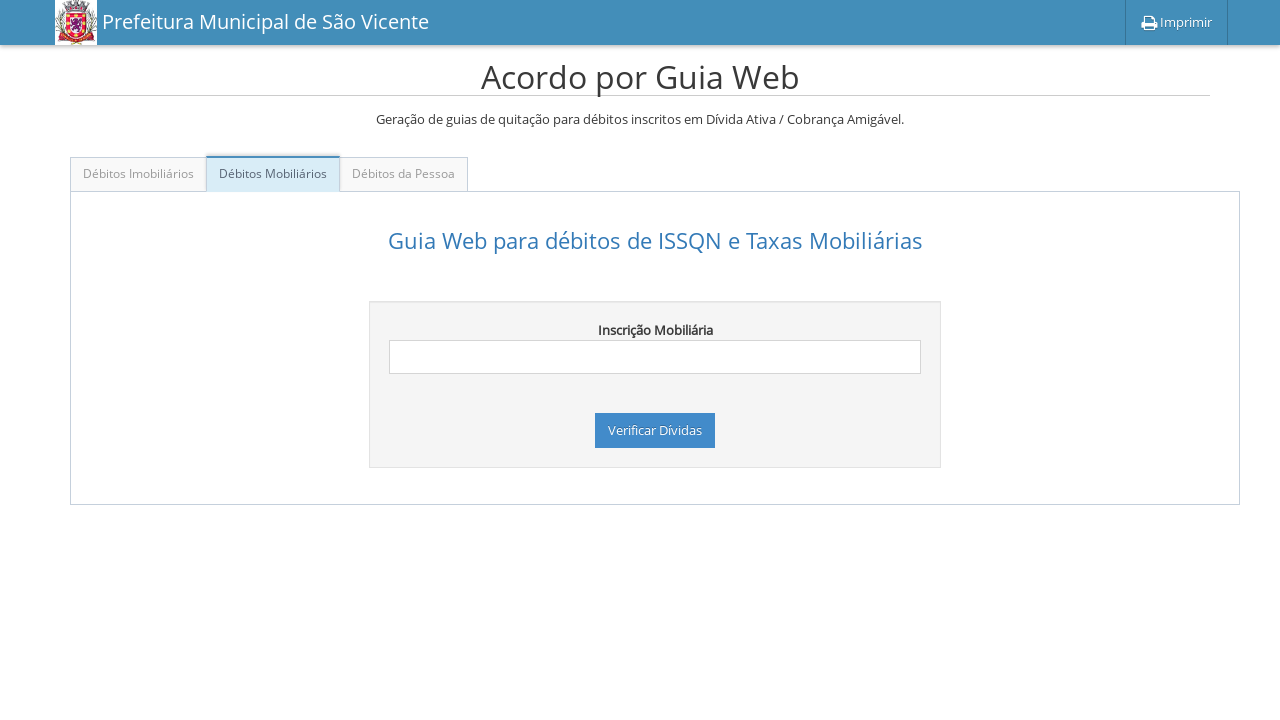

Filled property number field with '057986' on //*[@id='Mob']/form/div/input[1]
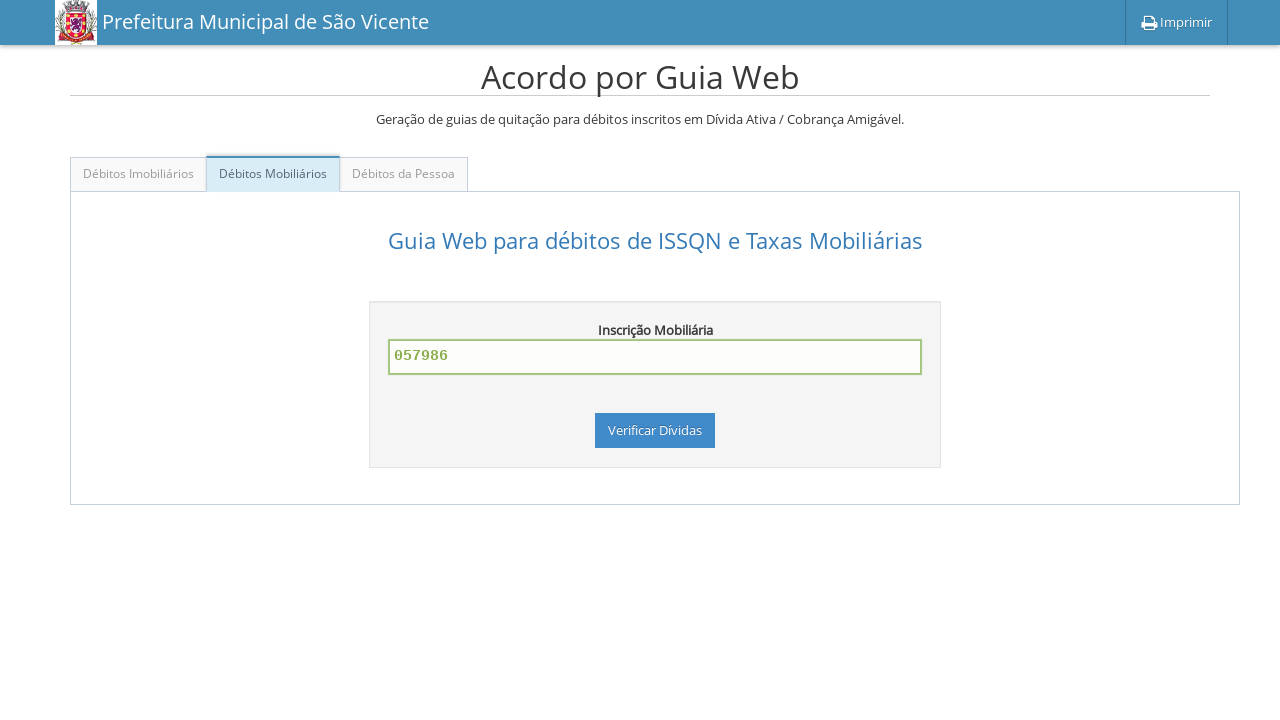

Clicked search button to look up property information at (655, 431) on xpath=//*[@id='Mob']/form/div/button
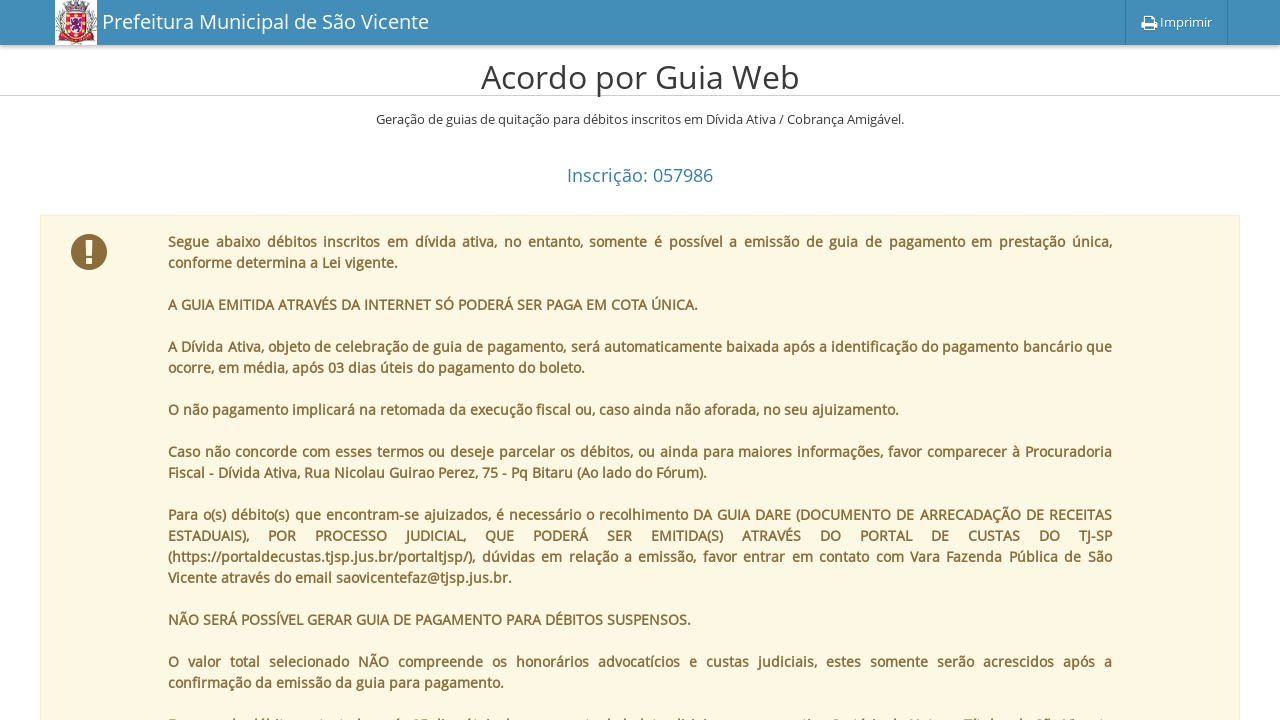

Waited for page to finish loading - network idle state reached
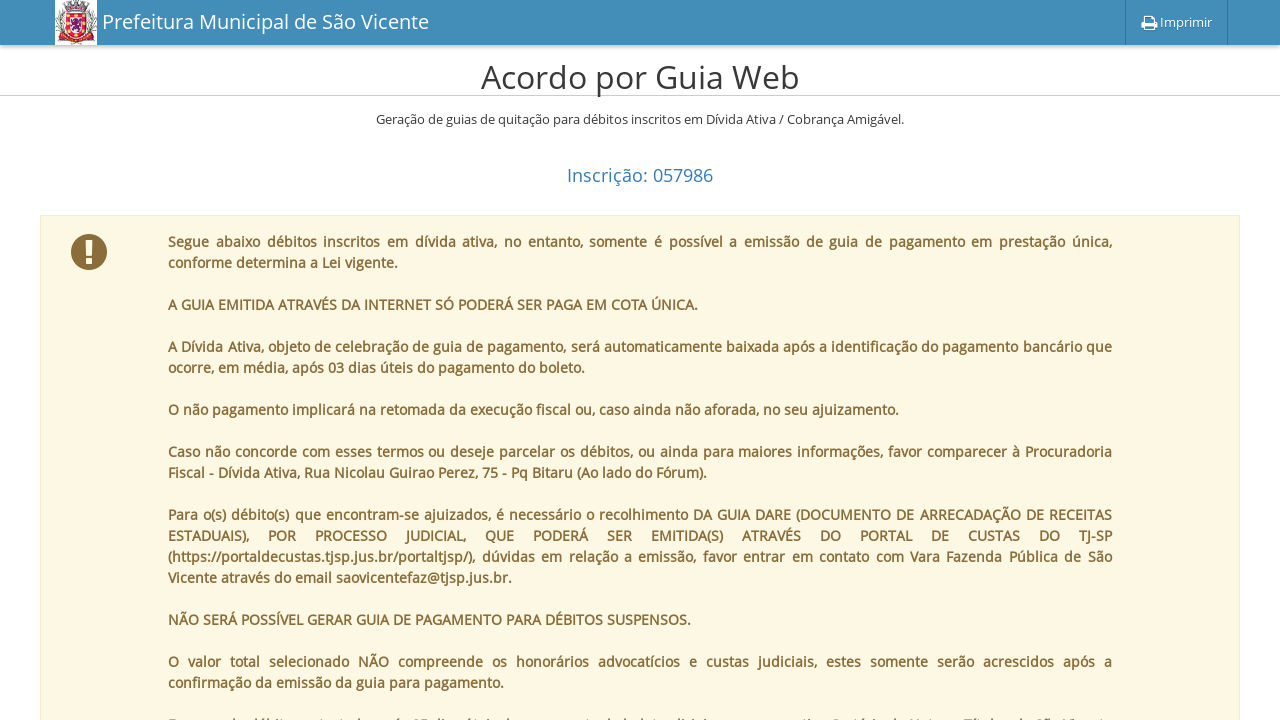

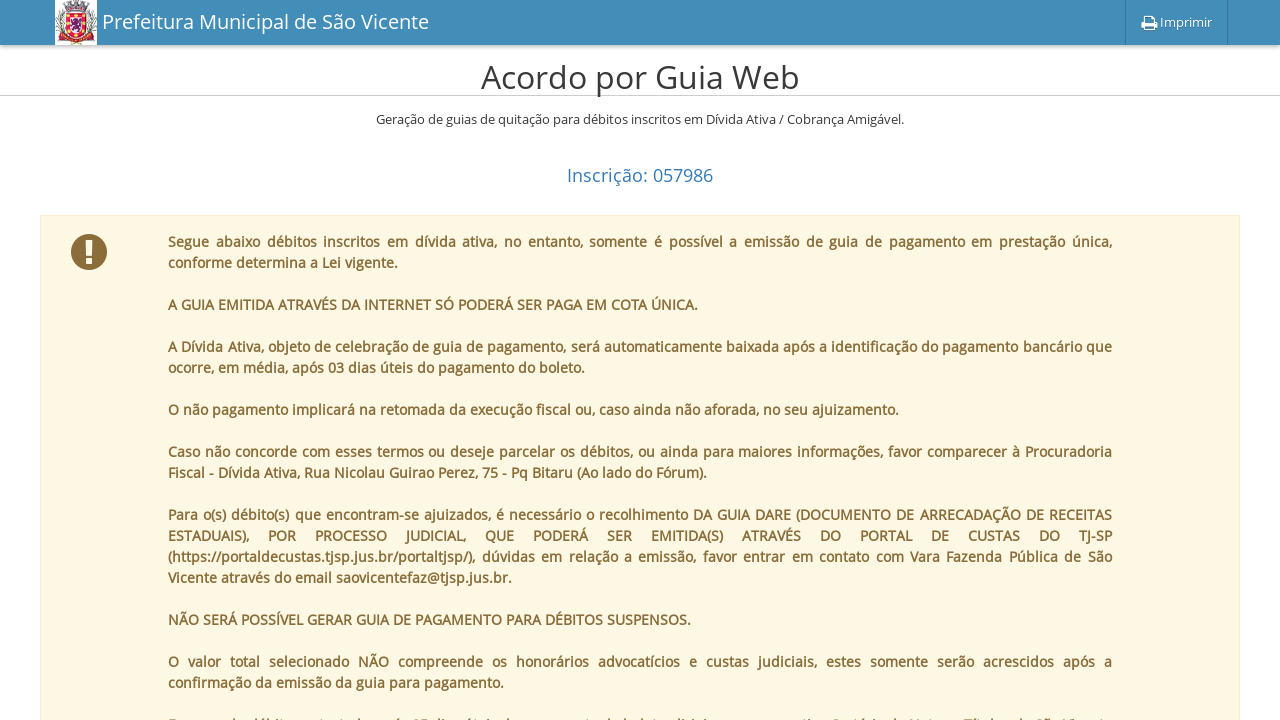